Tests drag and drop functionality by dragging a draggable element and dropping it onto a droppable target area

Starting URL: https://demoqa.com/droppable/

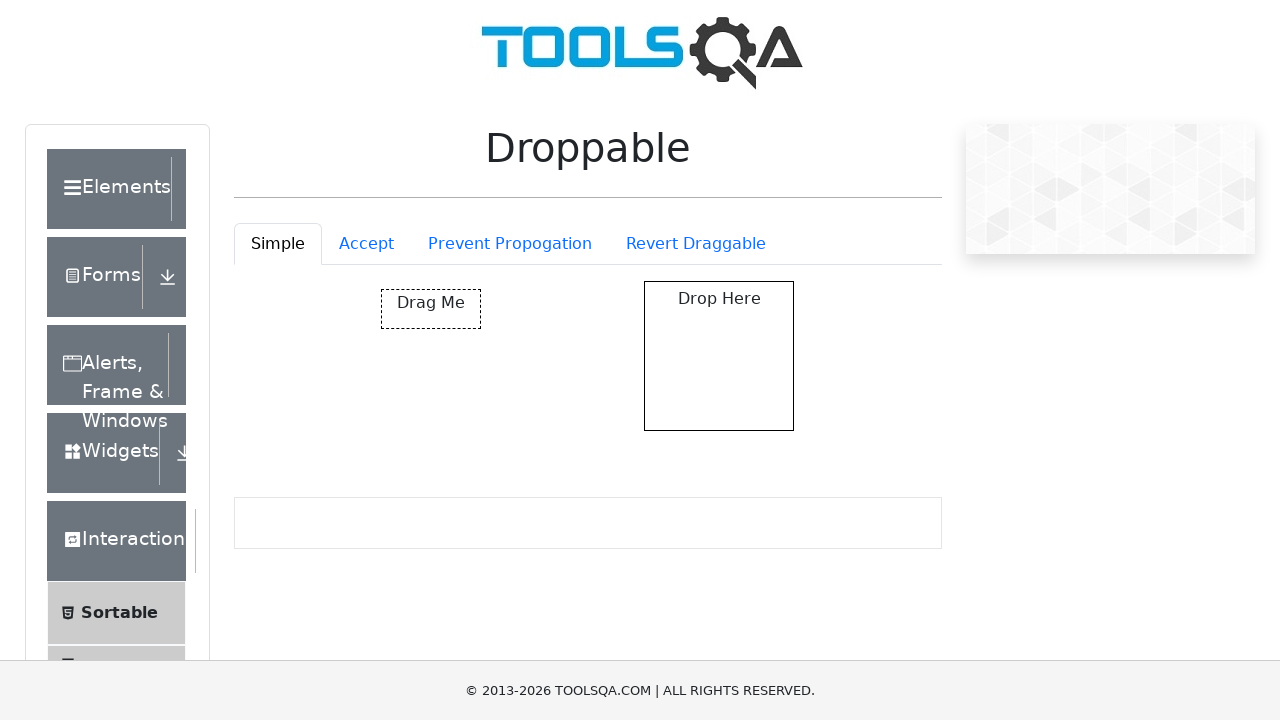

Waited for draggable element to be visible
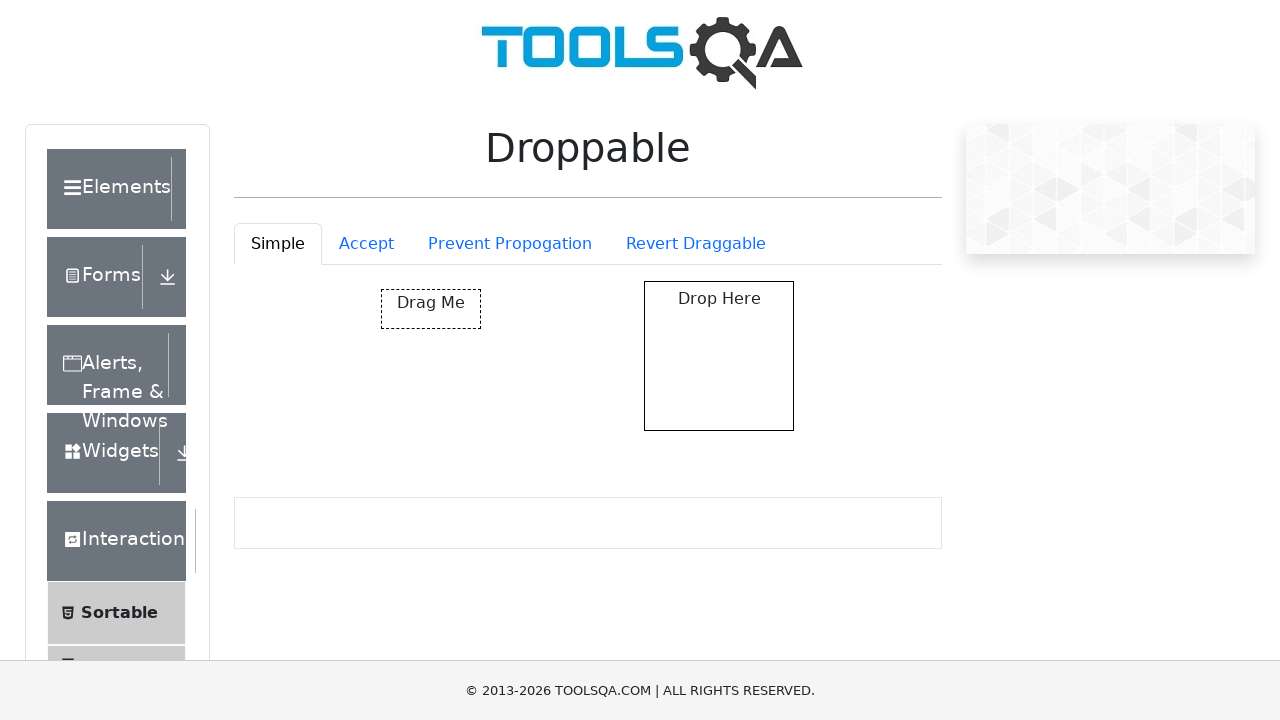

Waited for droppable target area to be visible
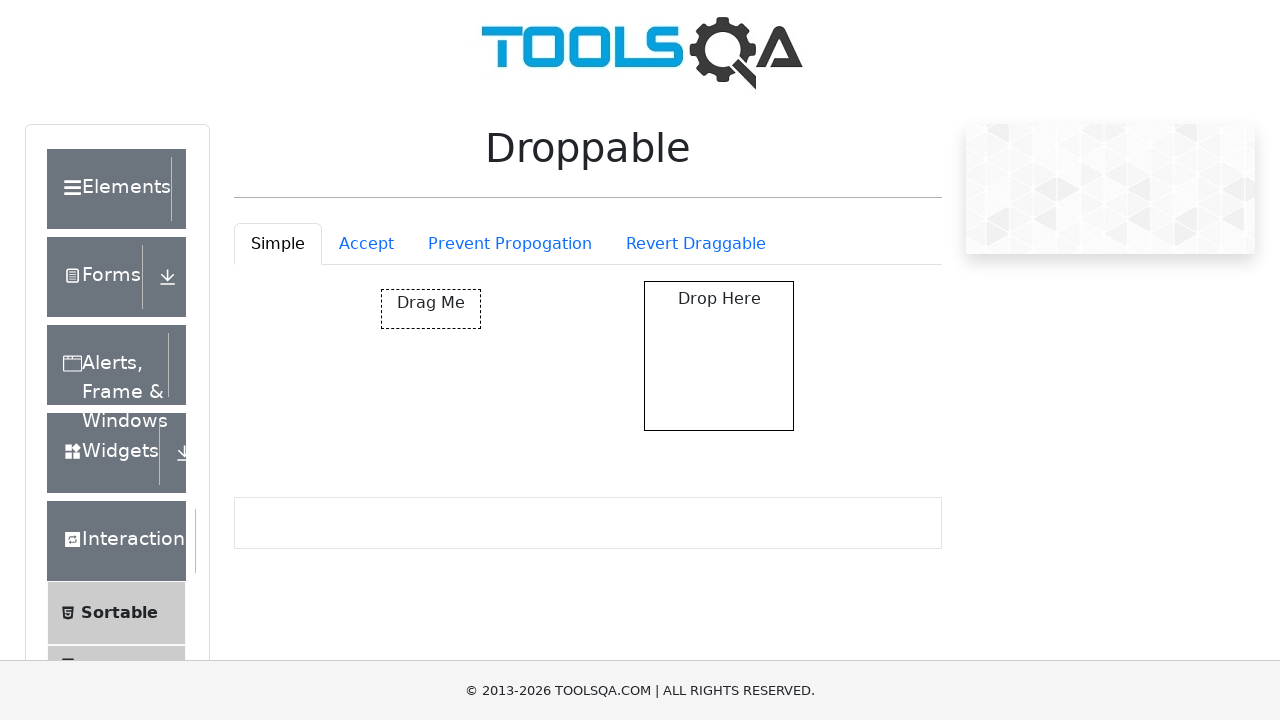

Located the draggable element
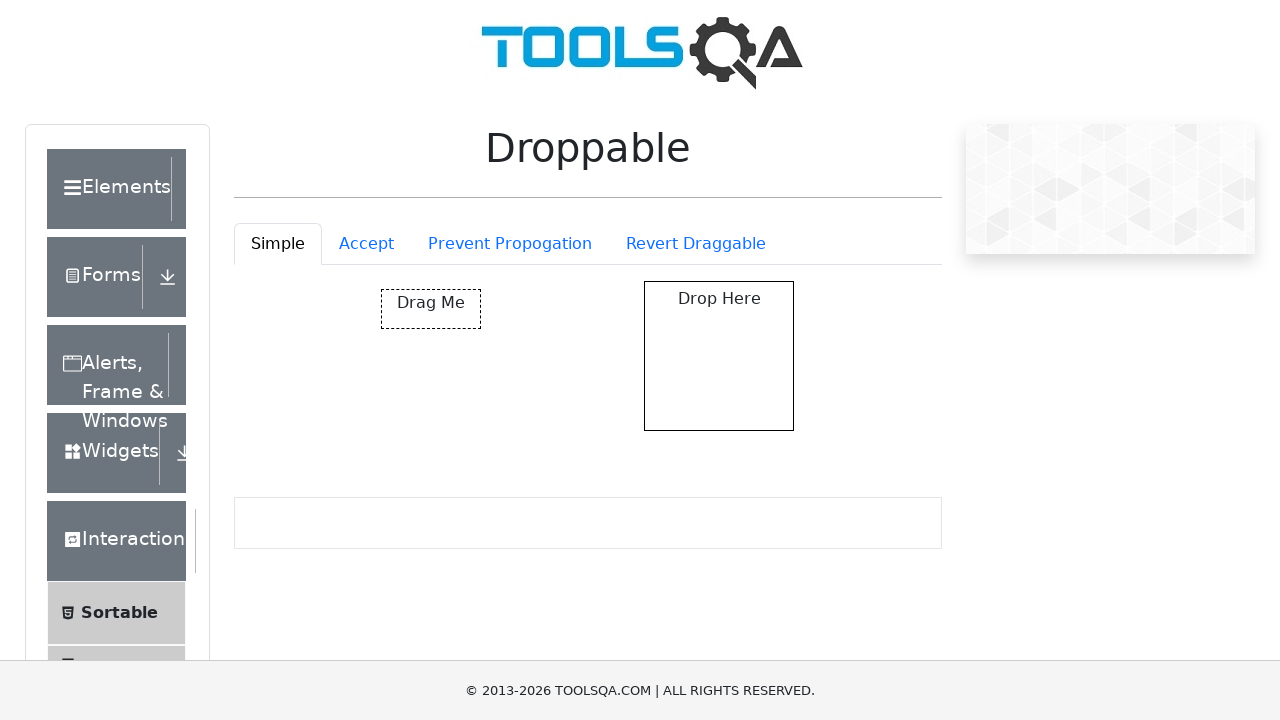

Located the droppable target area
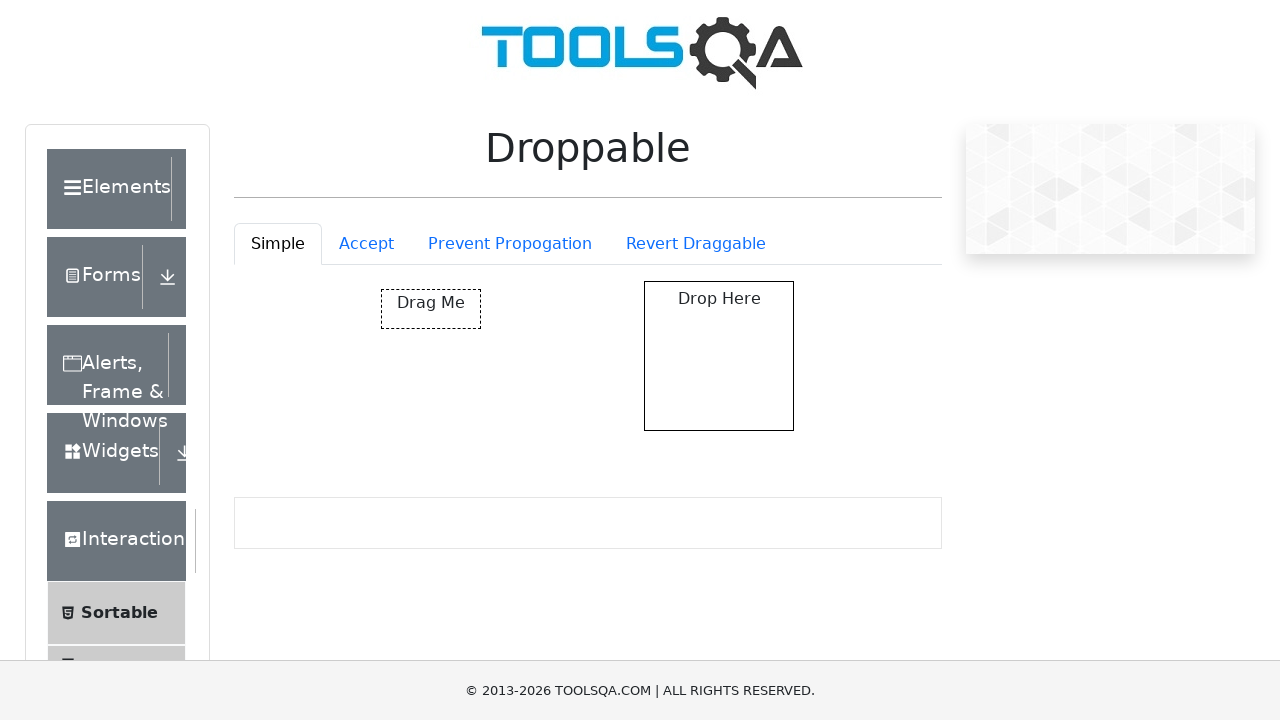

Dragged draggable element and dropped it onto droppable target area at (719, 356)
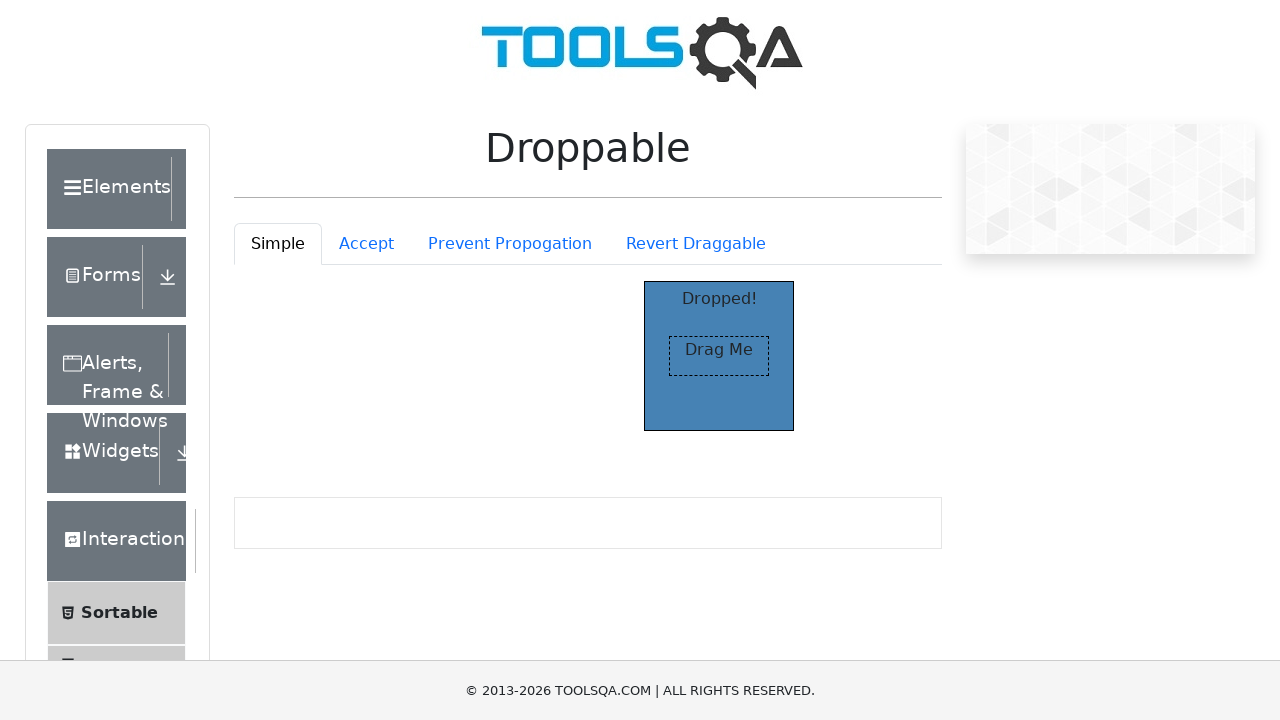

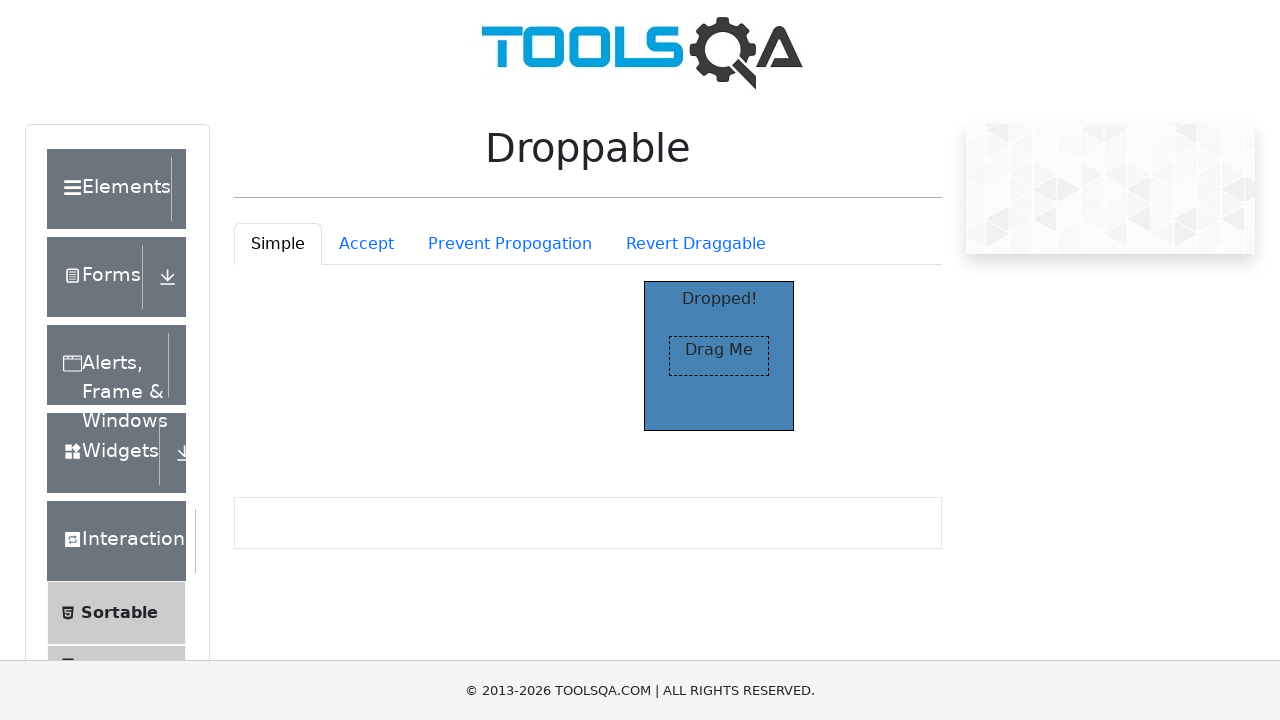